Tests window handling by opening multiple windows through Help and Privacy links on Google signup page, then switches between windows

Starting URL: http://accounts.google.com/signup

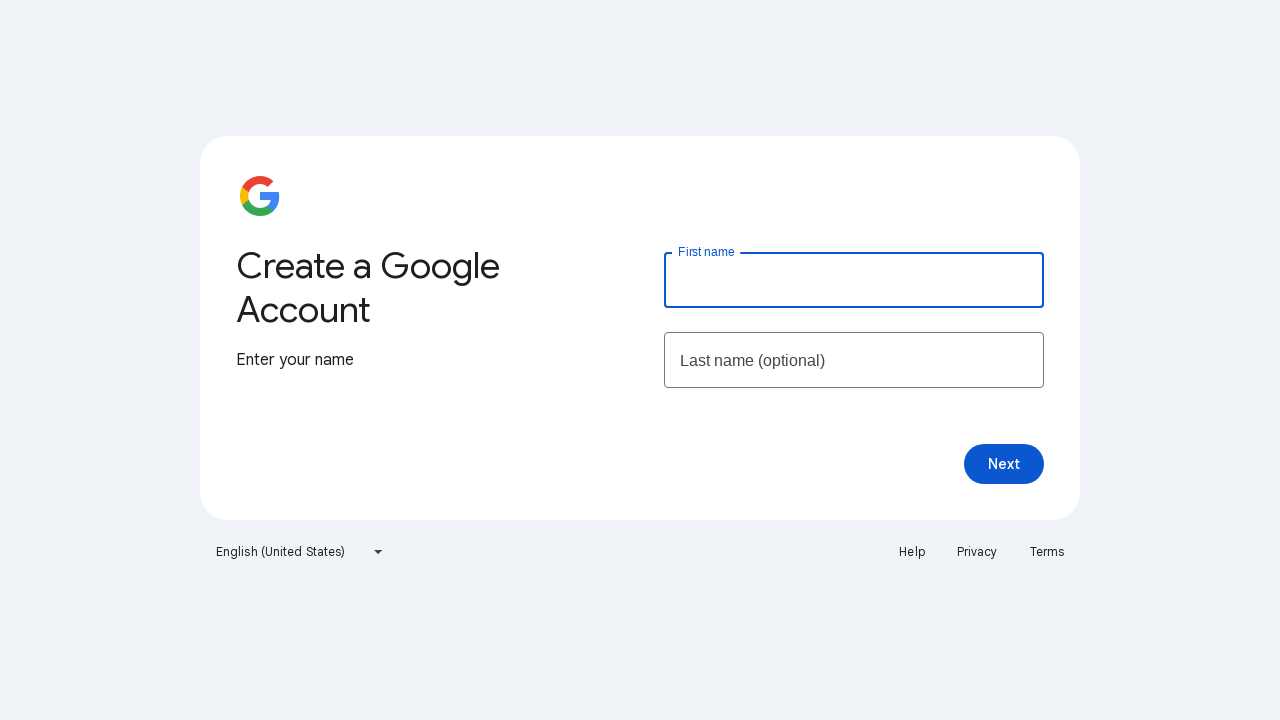

Clicked Help link and opened new window at (912, 552) on a:has-text('Help')
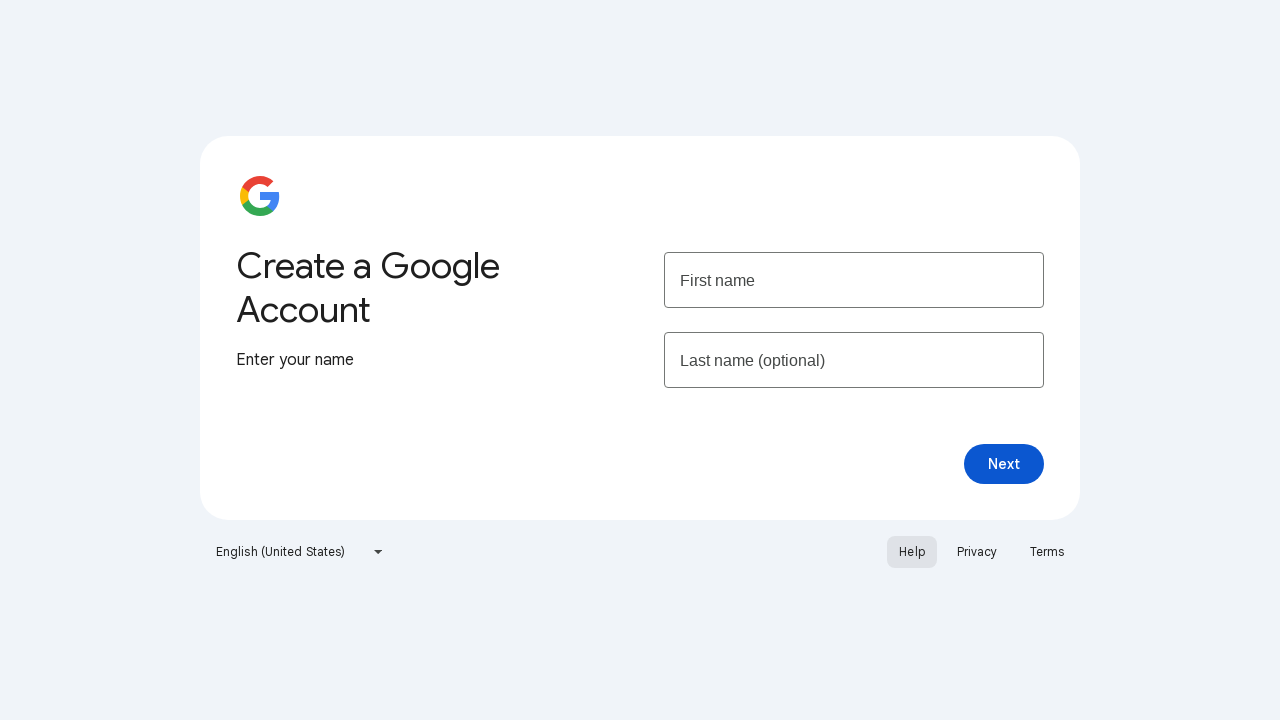

Clicked Privacy link and opened another new window at (977, 552) on a:has-text('Privacy')
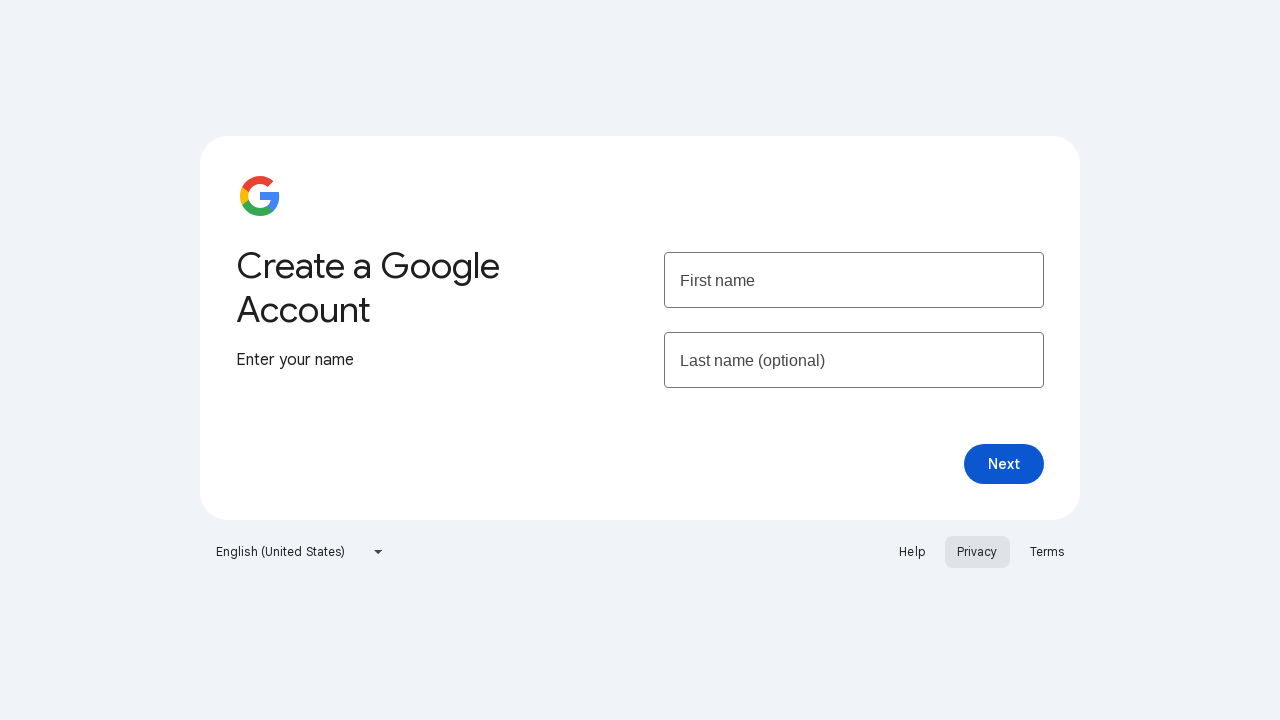

Stored reference to main page
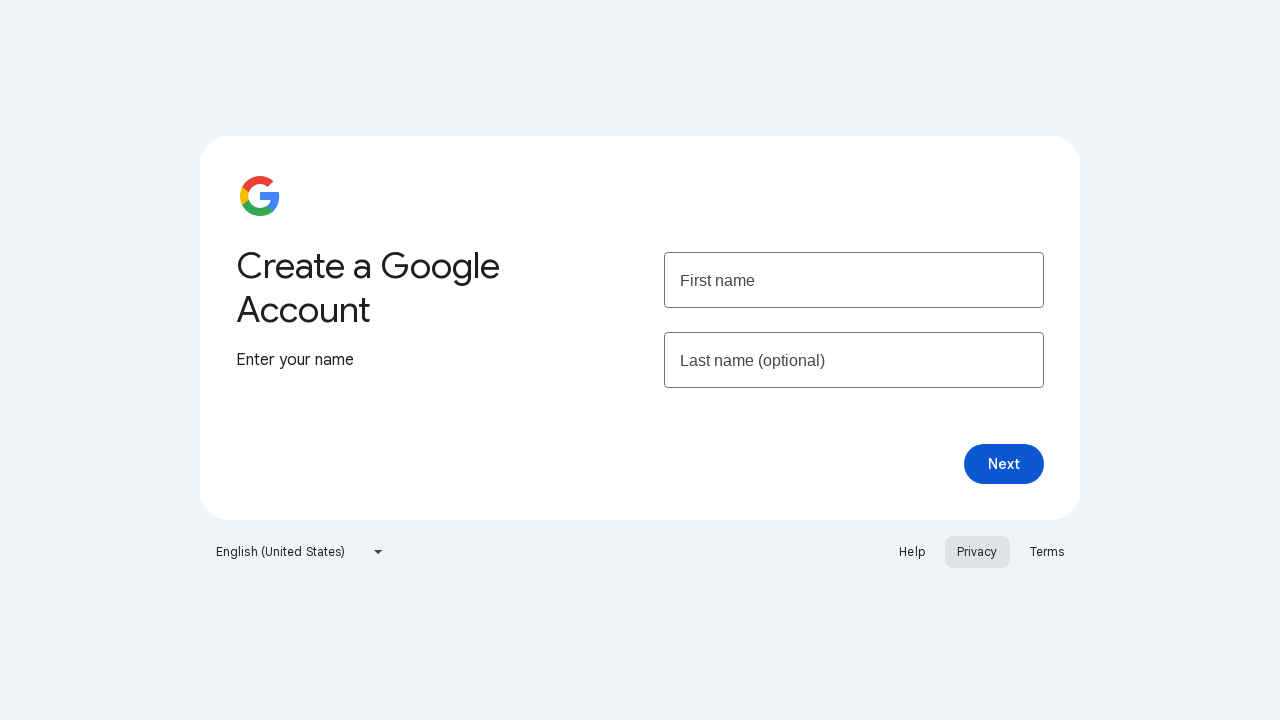

Switched to Help page window
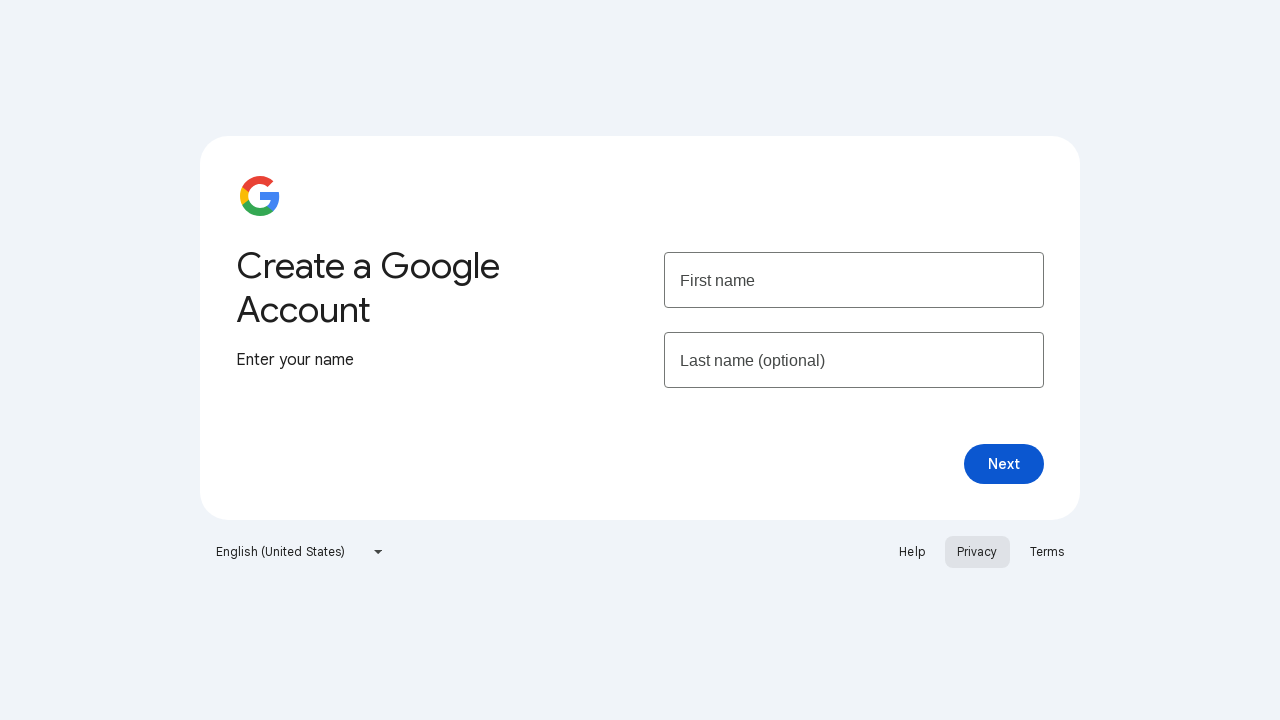

Switched back to main Google signup page
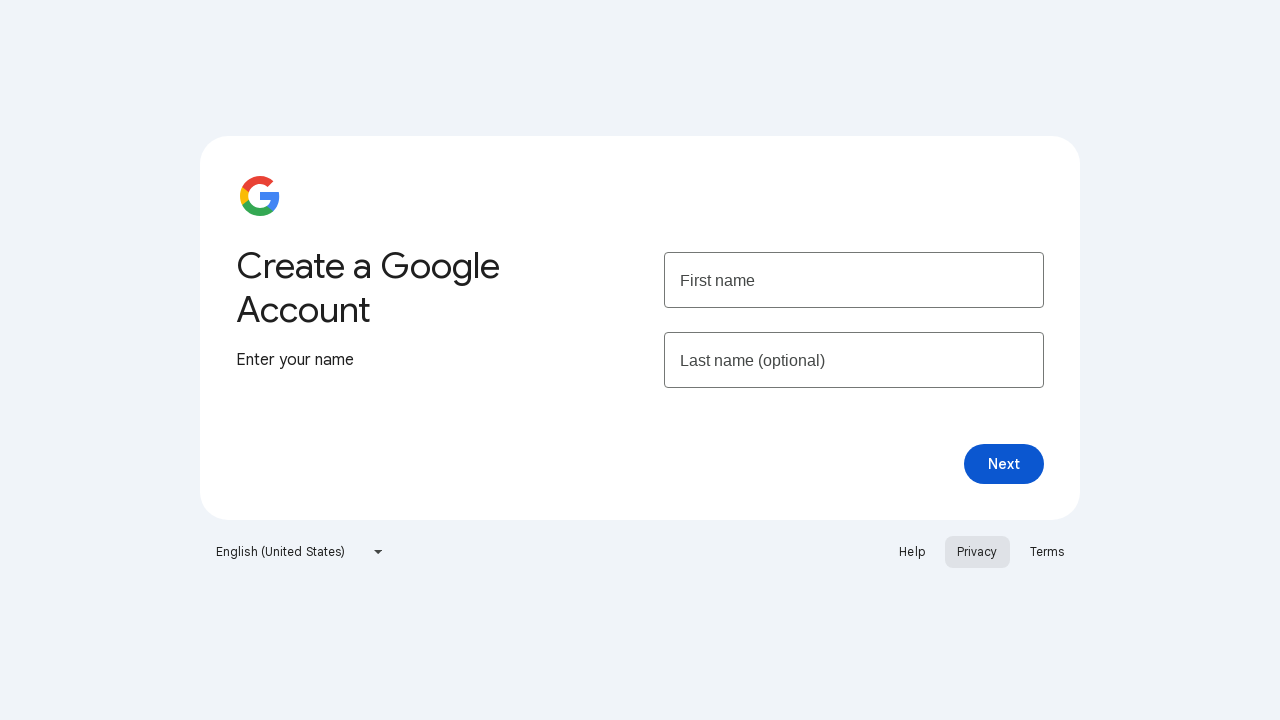

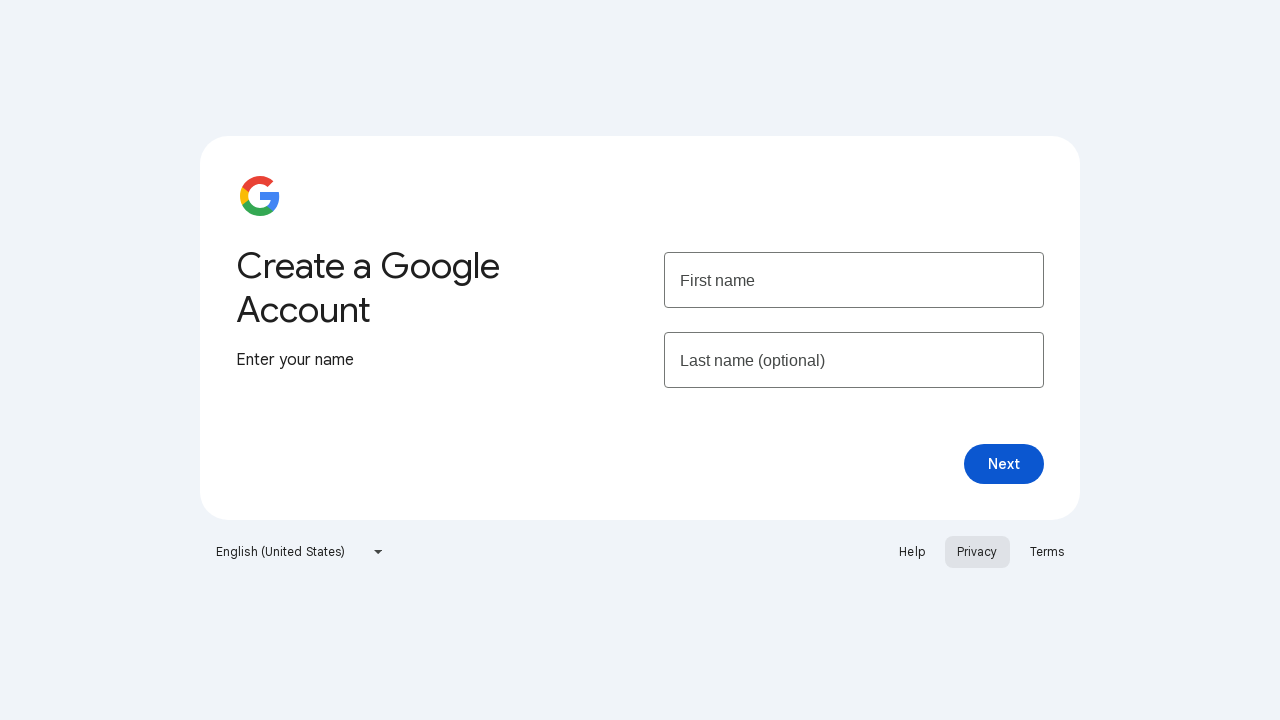